Tests a text box form by filling in name, email, current address, and permanent address fields, then submitting and verifying the output contains the entered name.

Starting URL: https://demoqa.com/text-box

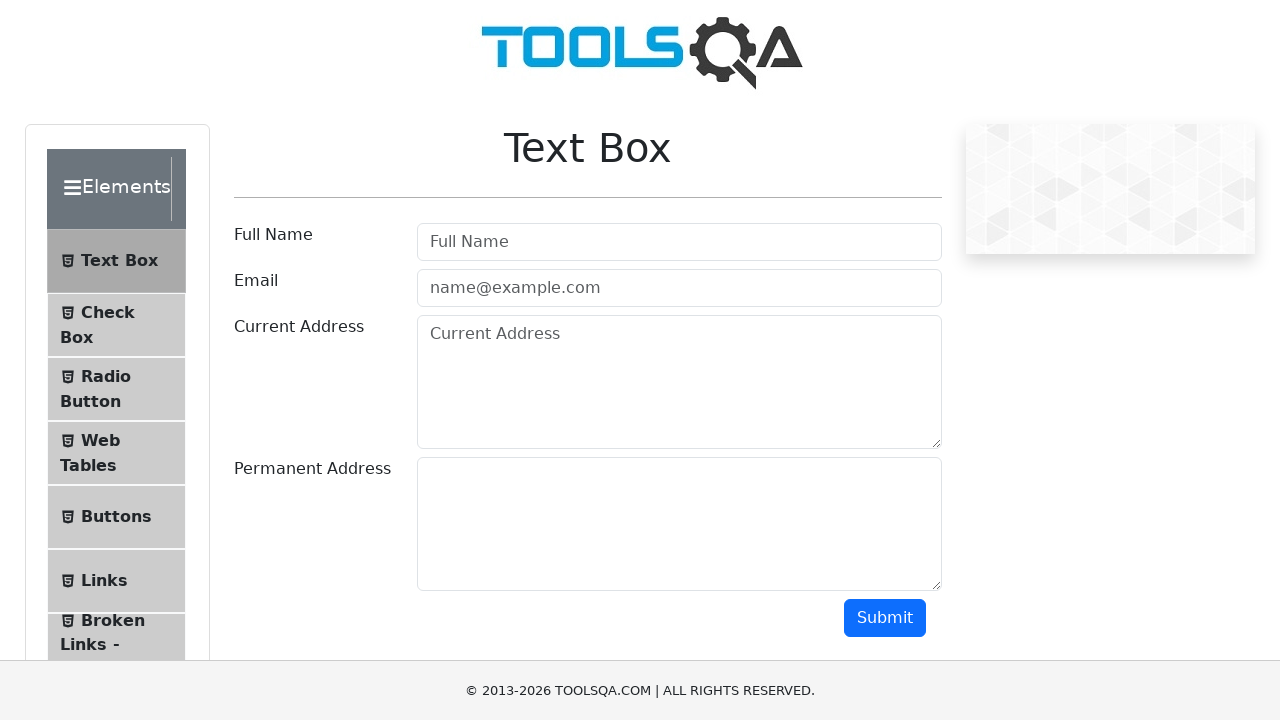

Filled name field with 'Maria Rodriguez' on #userName
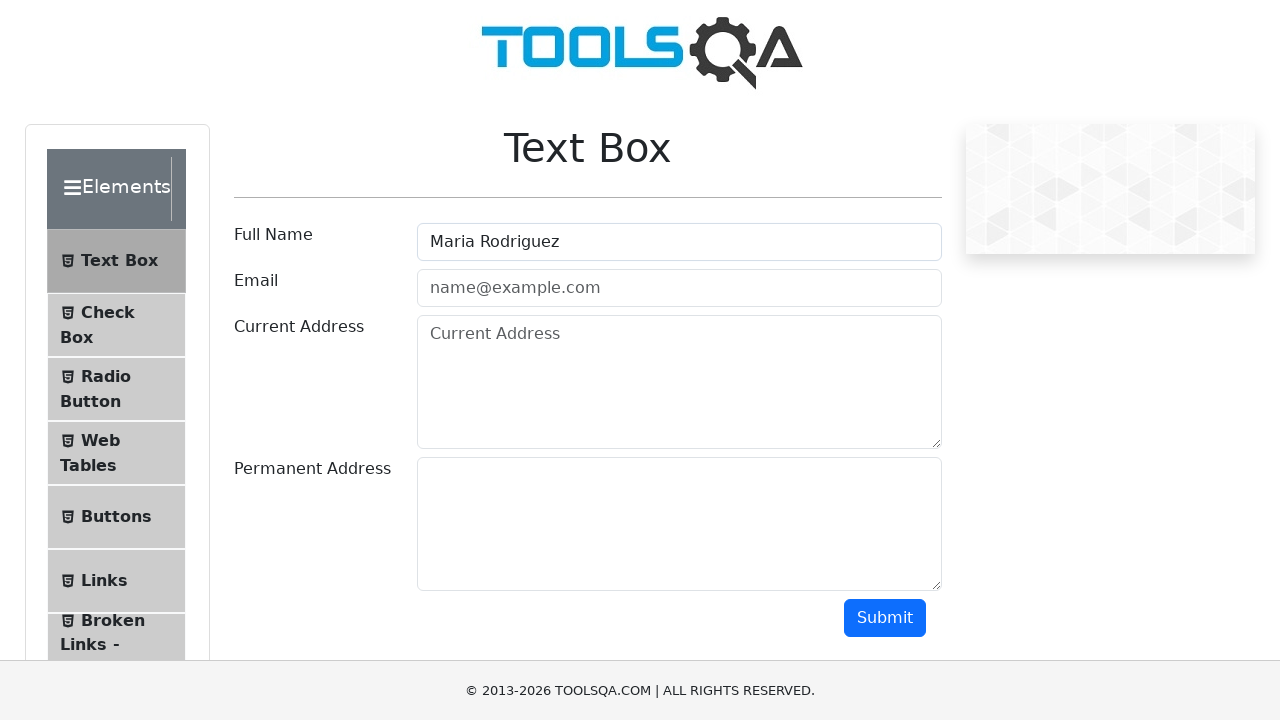

Filled email field with 'maria.rodriguez@testmail.com' on #userEmail
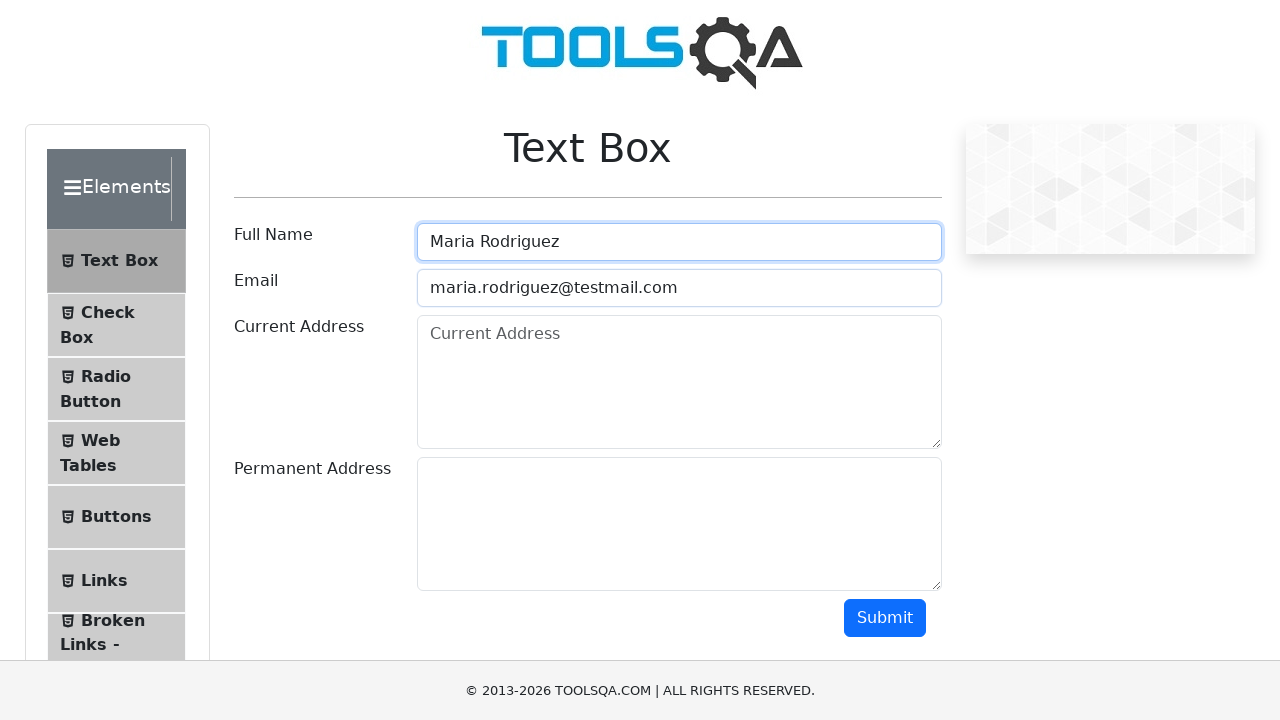

Filled current address field with '123 Main Street, Apt 4B' on #currentAddress
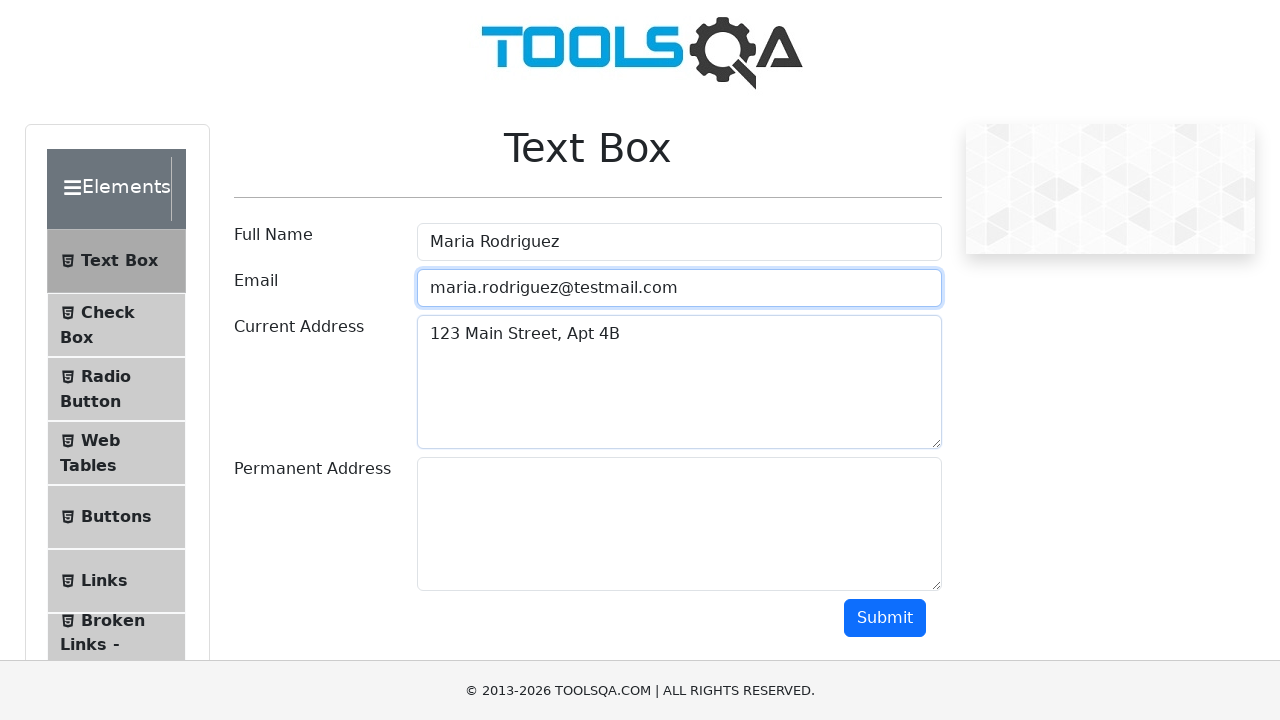

Filled permanent address field with '123 Main Street, Apt 4B' on #permanentAddress
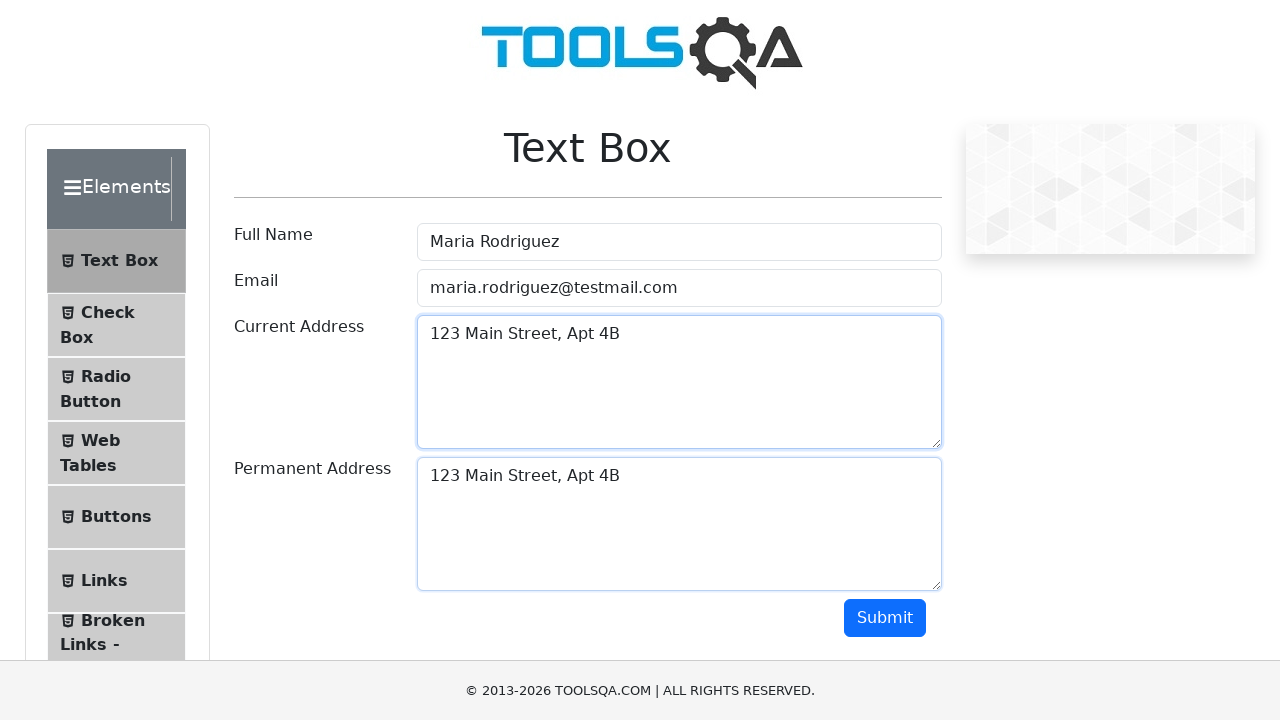

Clicked submit button to submit the form at (885, 618) on #submit
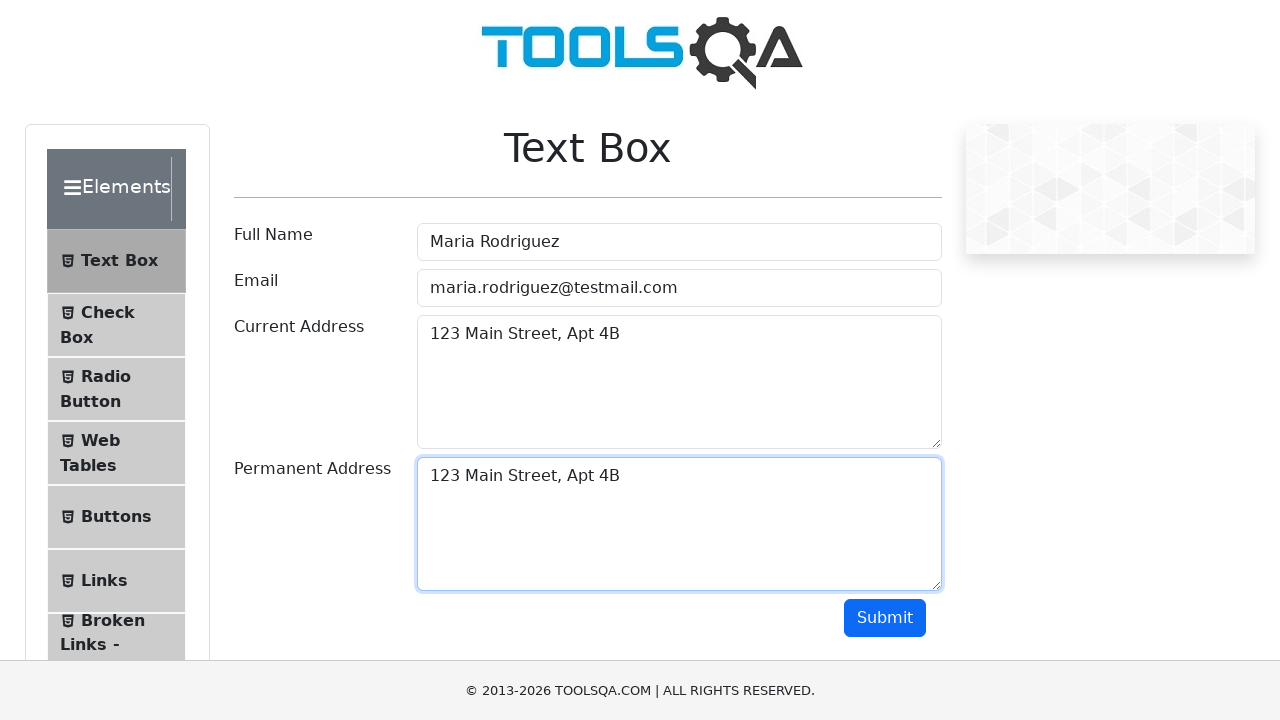

Output section loaded and verified form submission
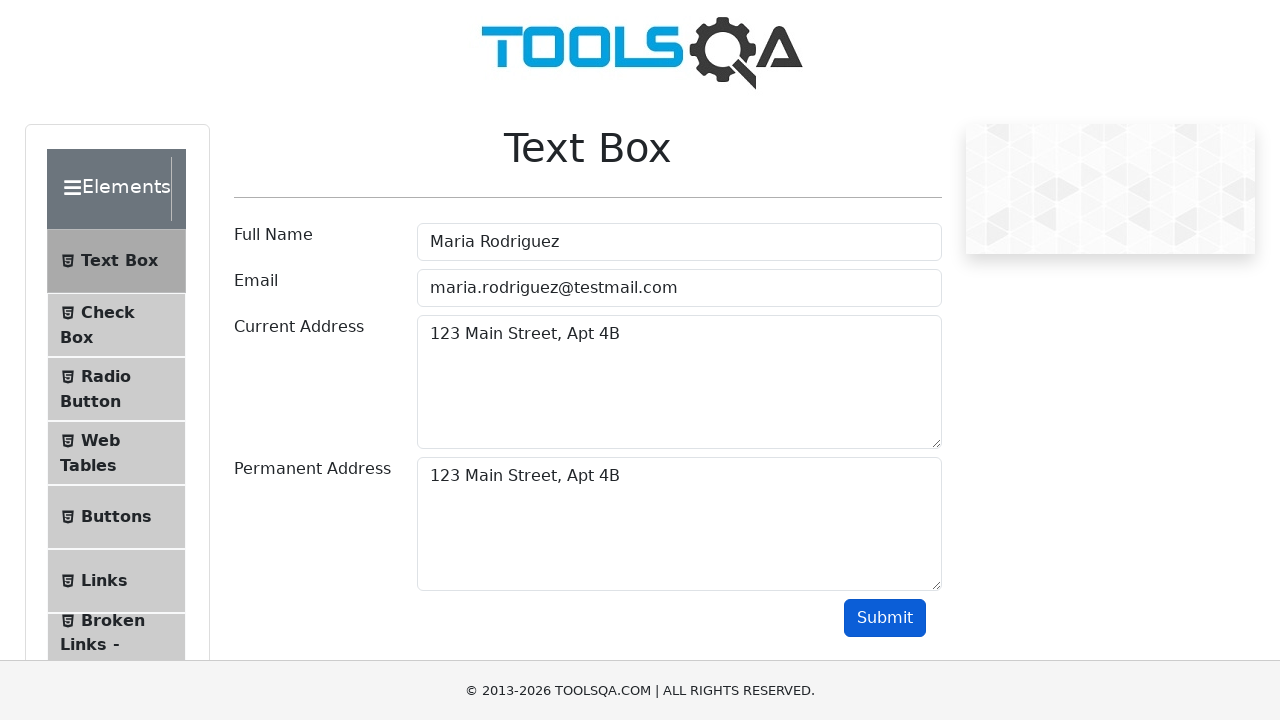

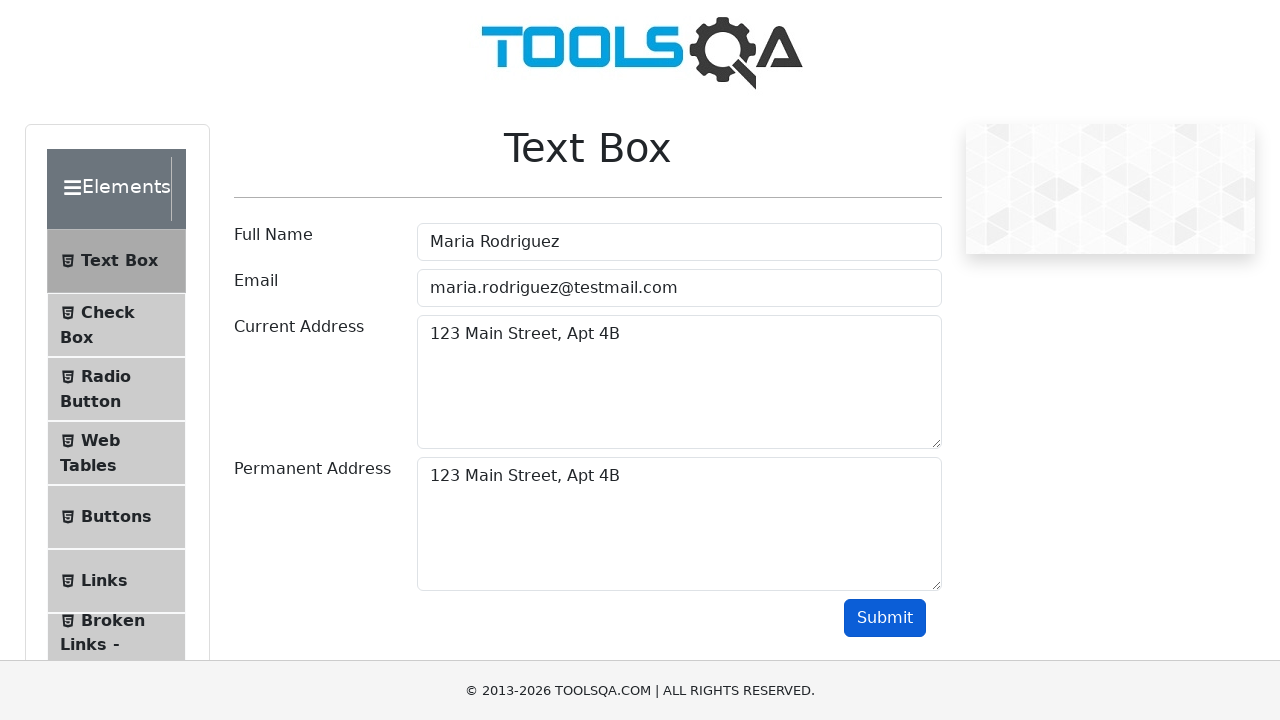